Navigates to the Mindrisers website, maximizes the browser window, and extracts the website title to verify the page loaded correctly.

Starting URL: https://www.mindrisers.com.np/

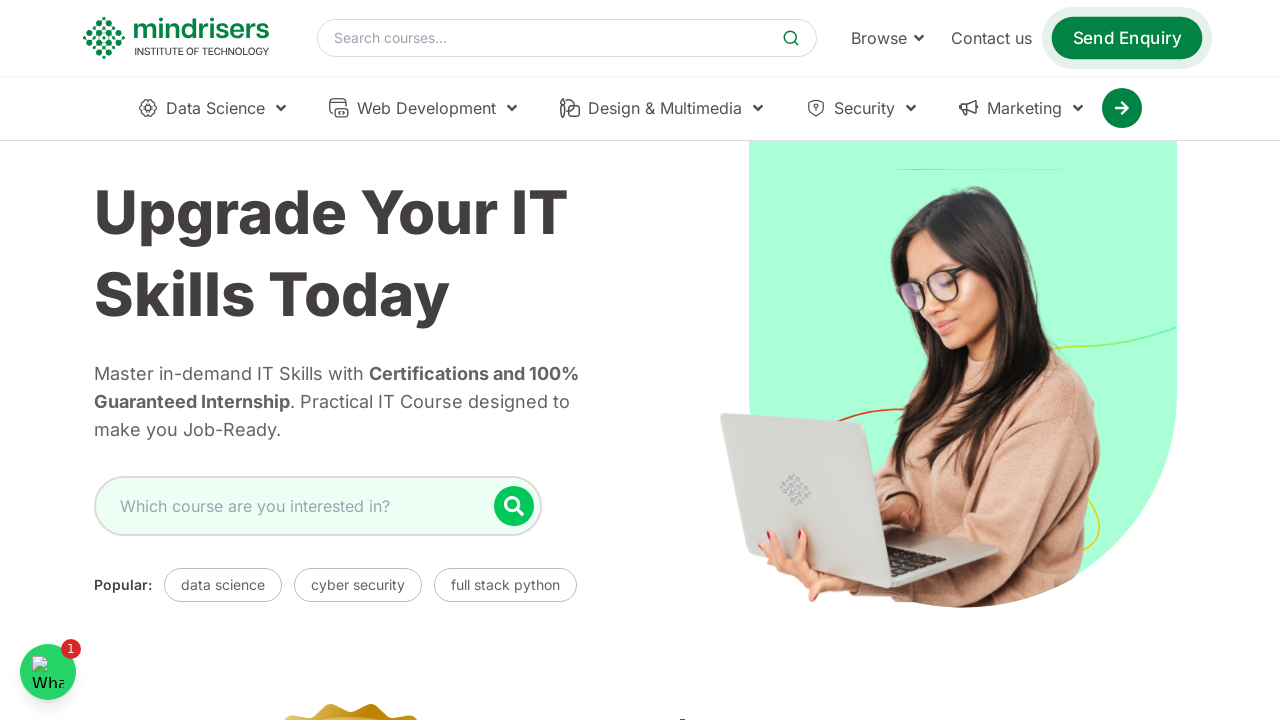

Waited for page to load (domcontentloaded state)
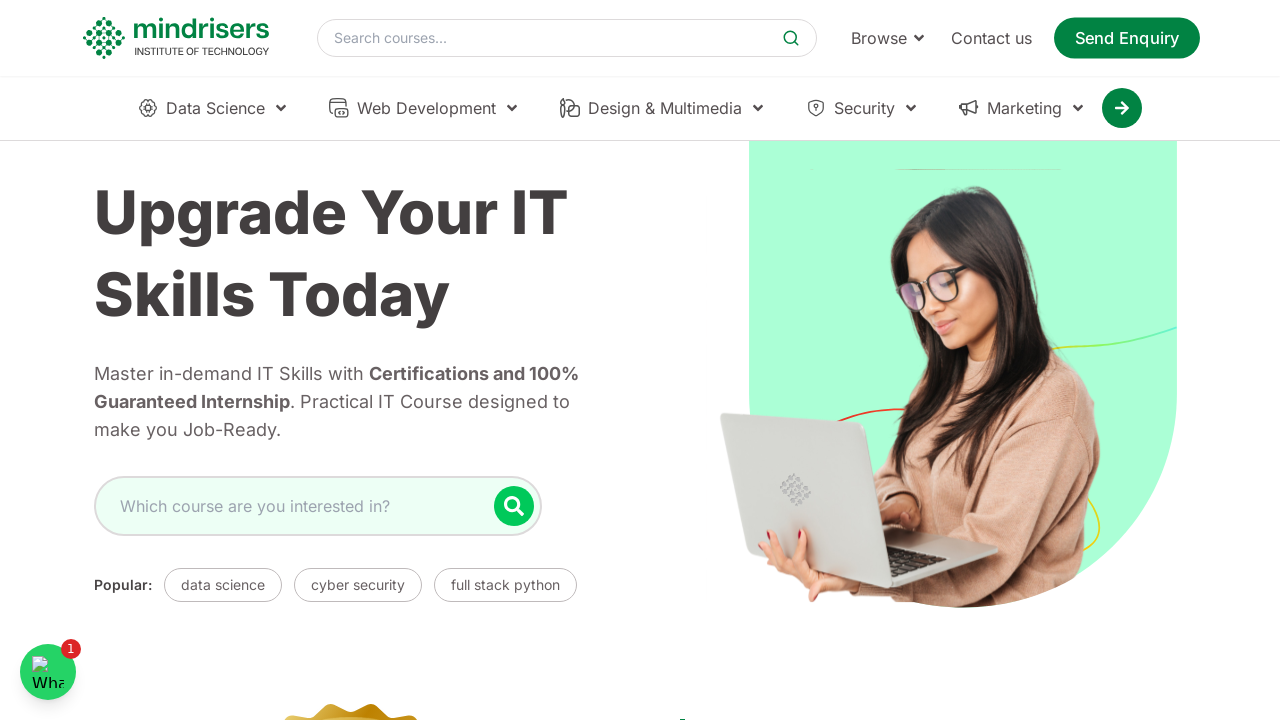

Retrieved website title: Best IT Training Institute in kathmandu, Nepal | Mindrisers Institute of Technology
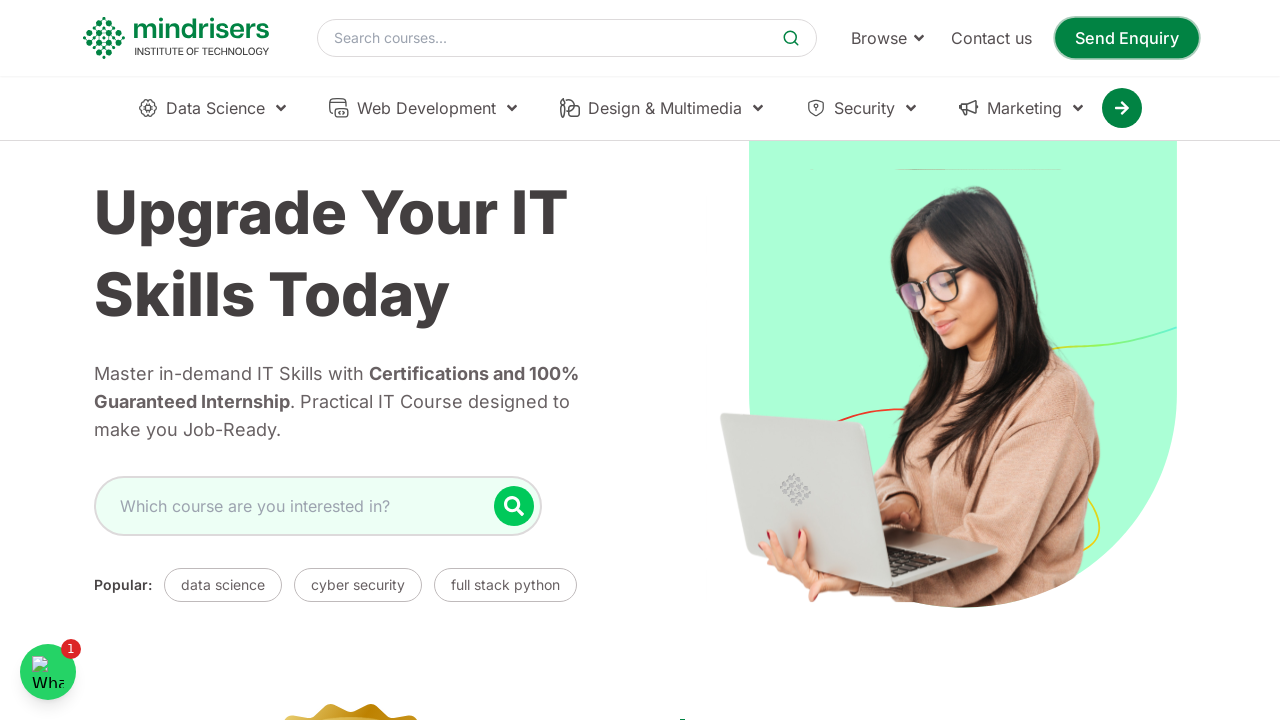

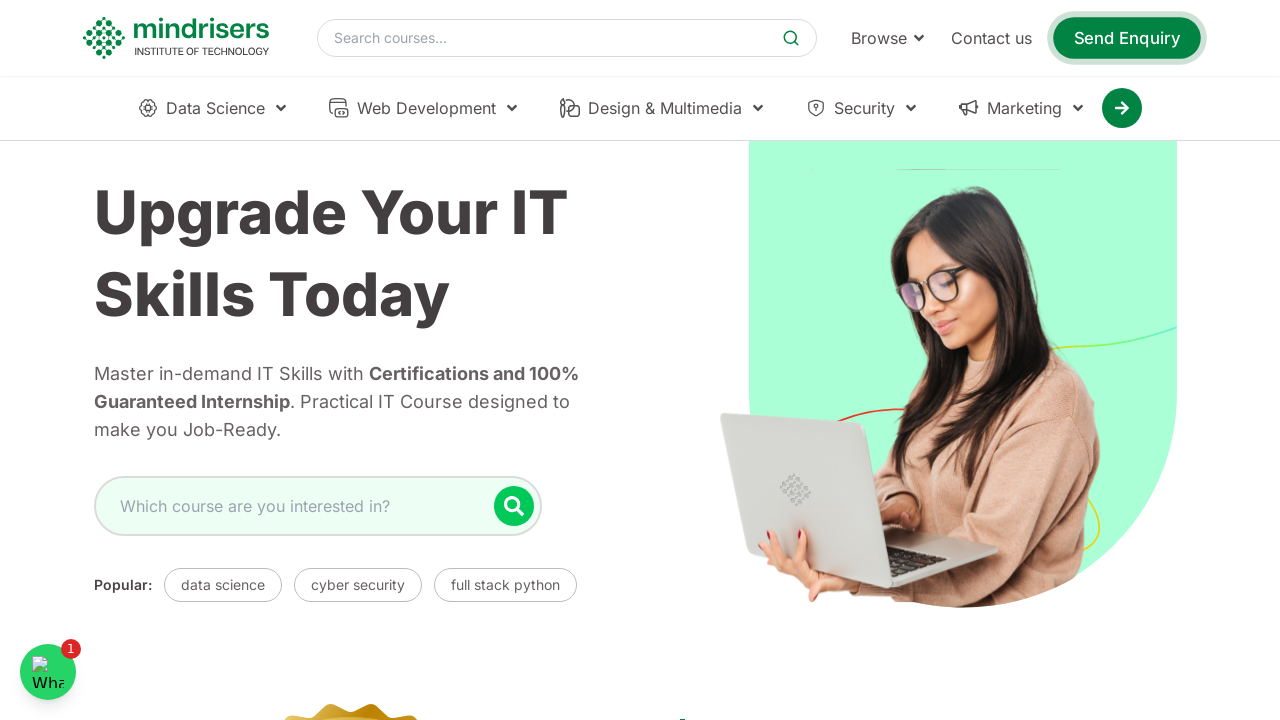